Performs a drag and drop action from the draggable element to the droppable element

Starting URL: https://crossbrowsertesting.github.io/drag-and-drop

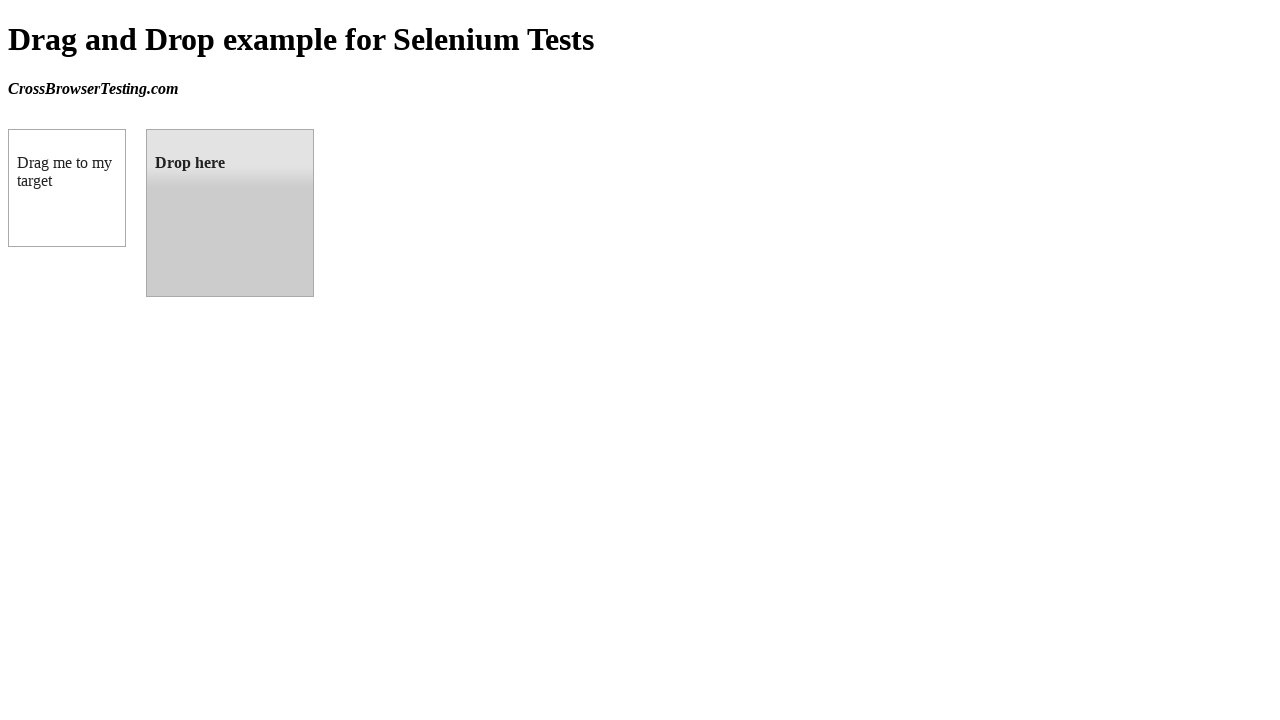

Navigated to drag and drop test page
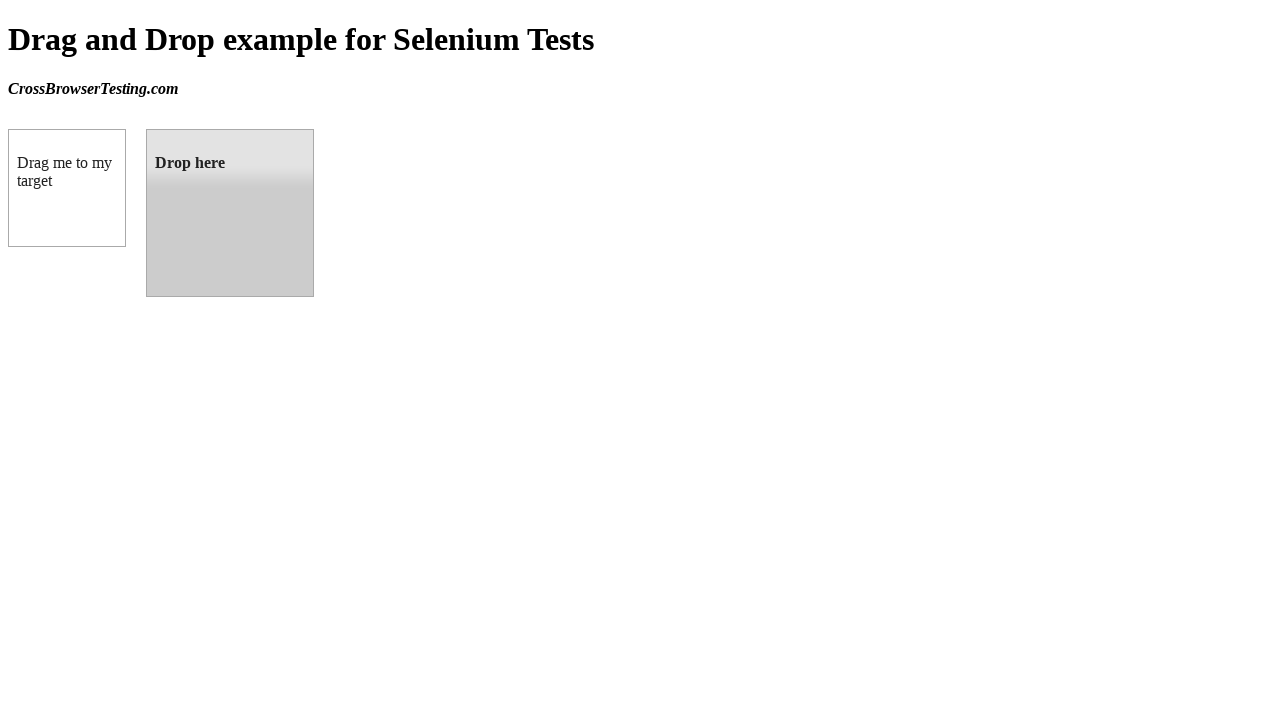

Located draggable element
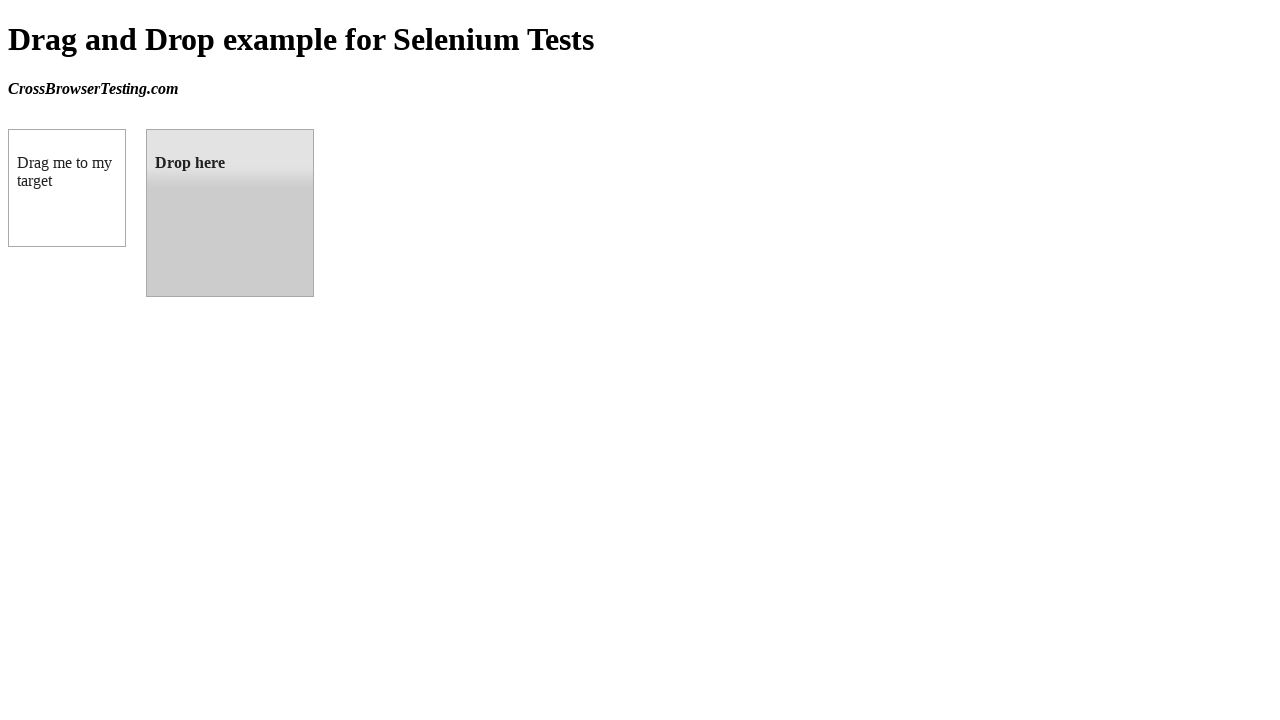

Located droppable element
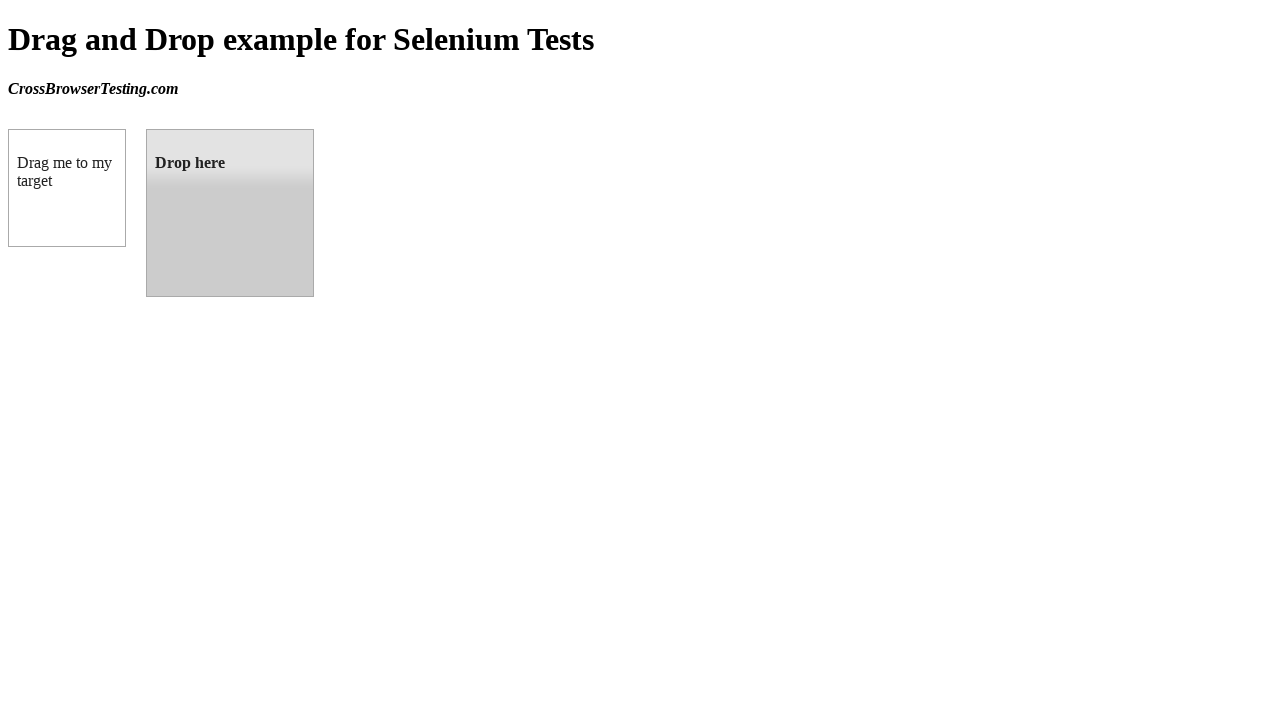

Performed drag and drop action from draggable element to droppable element at (230, 213)
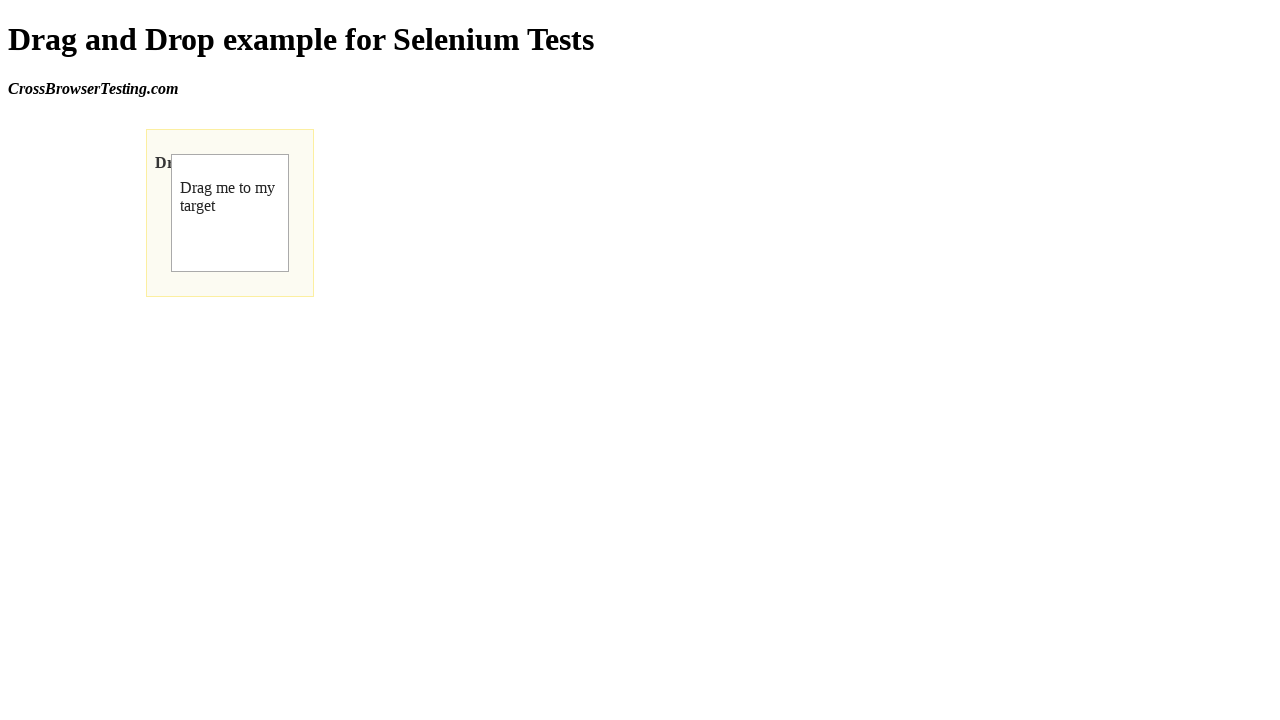

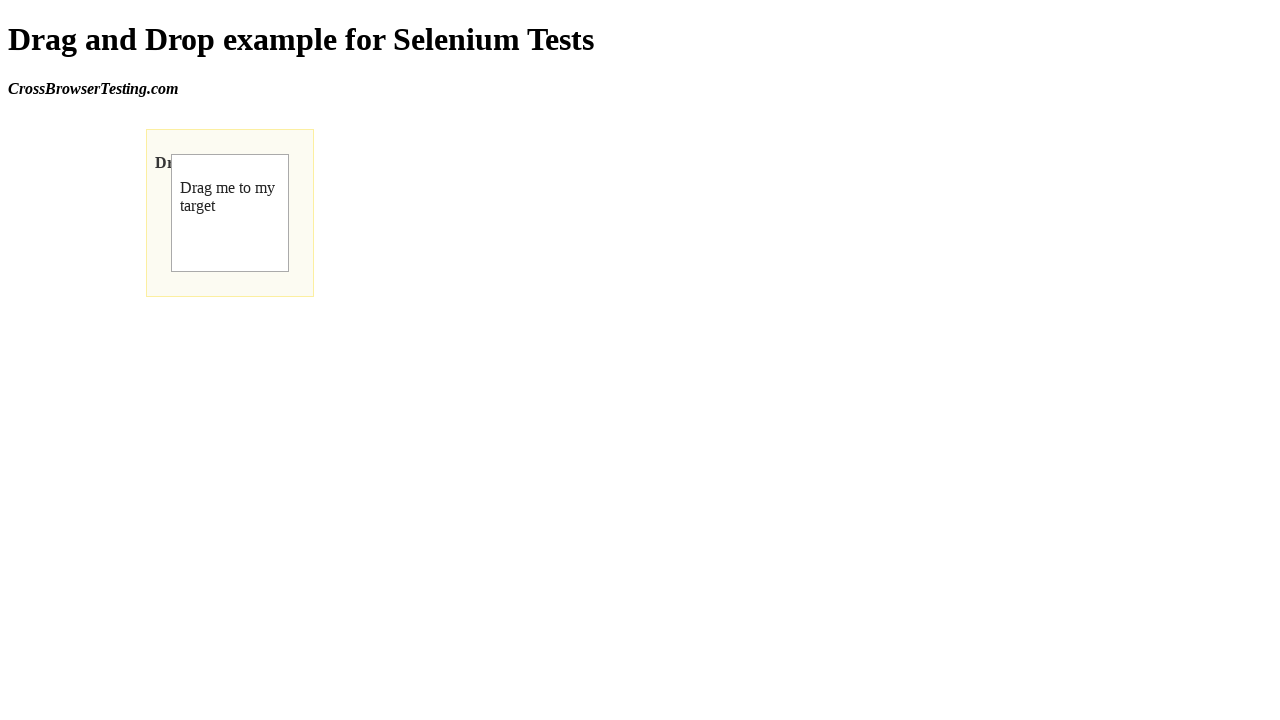